Tests browser commands by navigating to a website, retrieving the page title, current URL, and page source, then refreshing the page and closing the browser.

Starting URL: http://daringfireball.net/

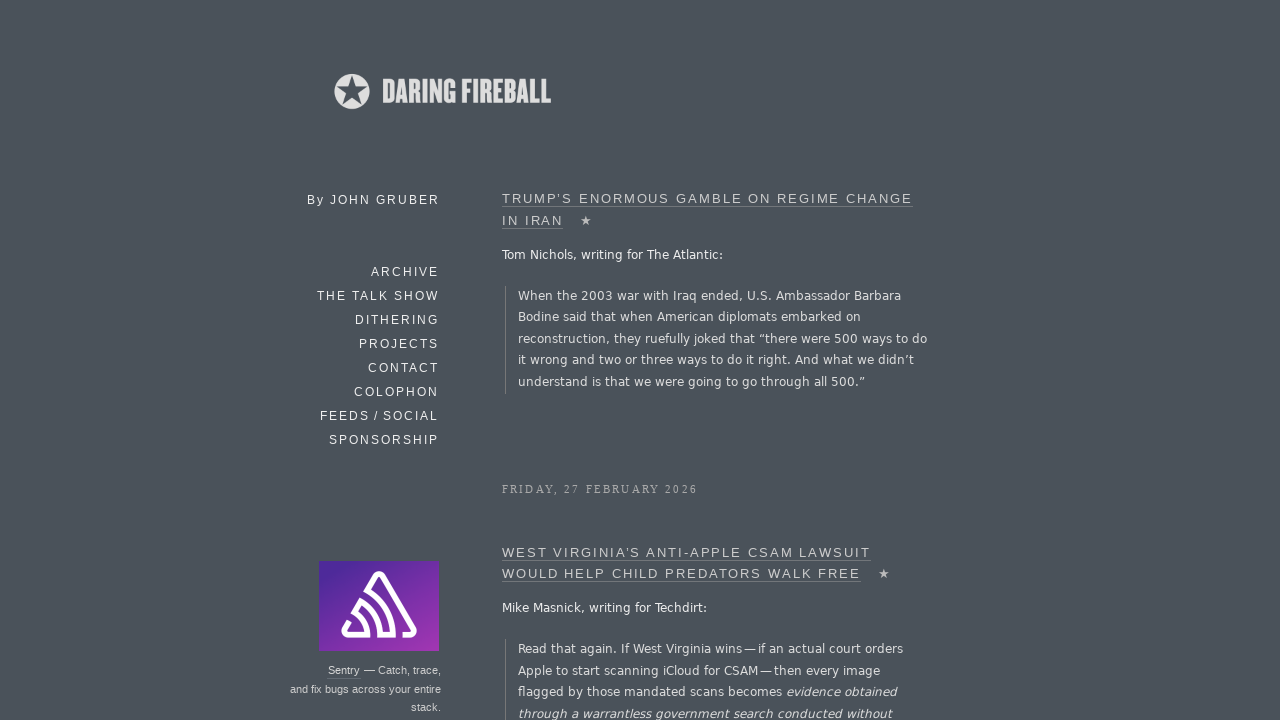

Retrieved page title
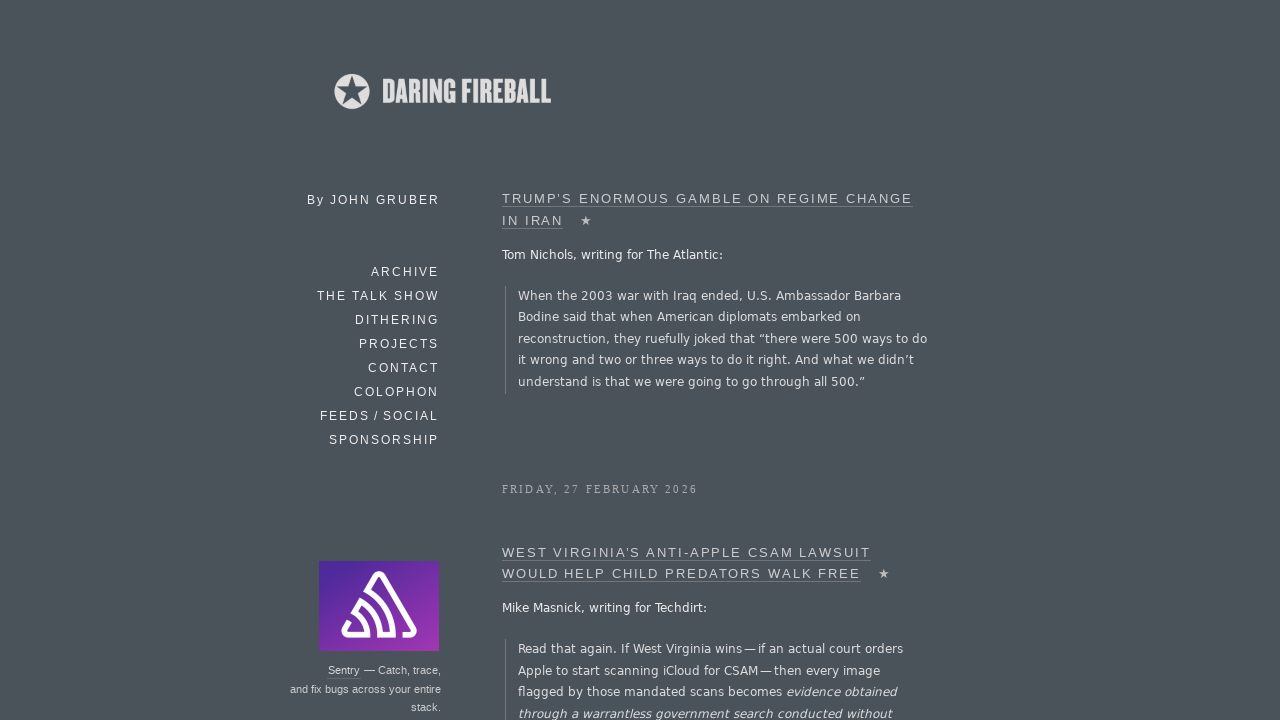

Retrieved current URL
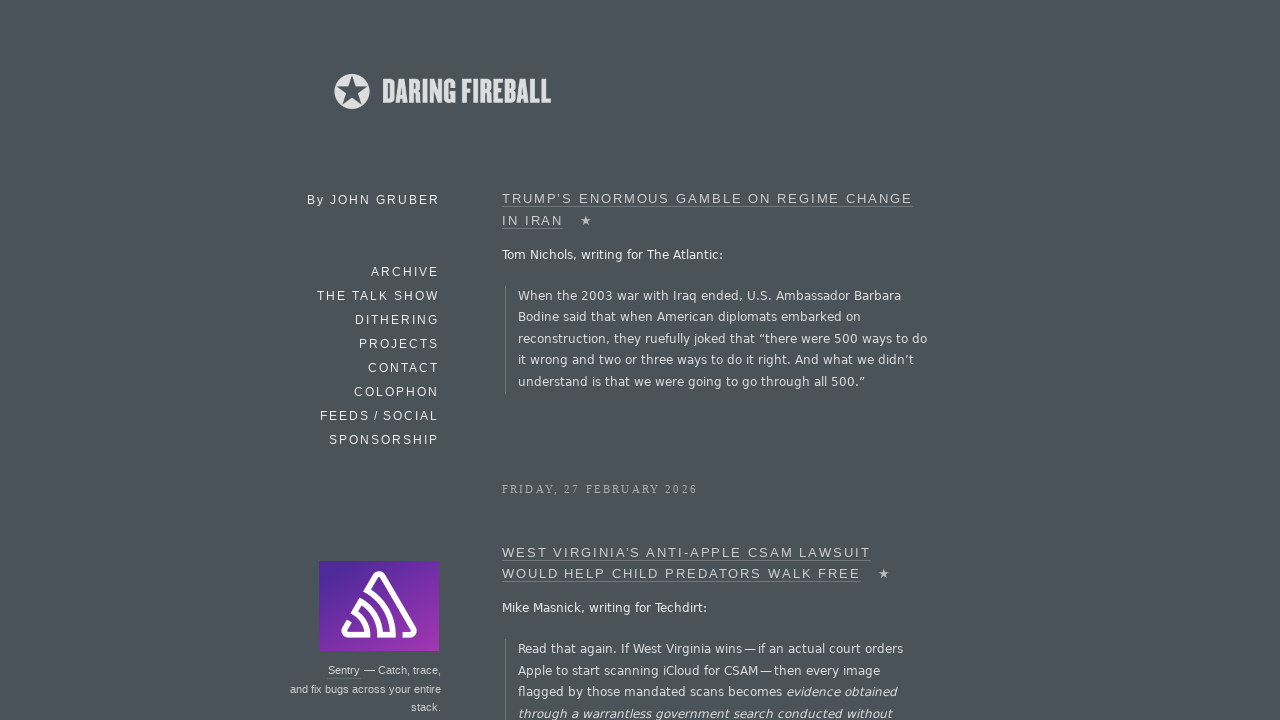

Refreshed the page
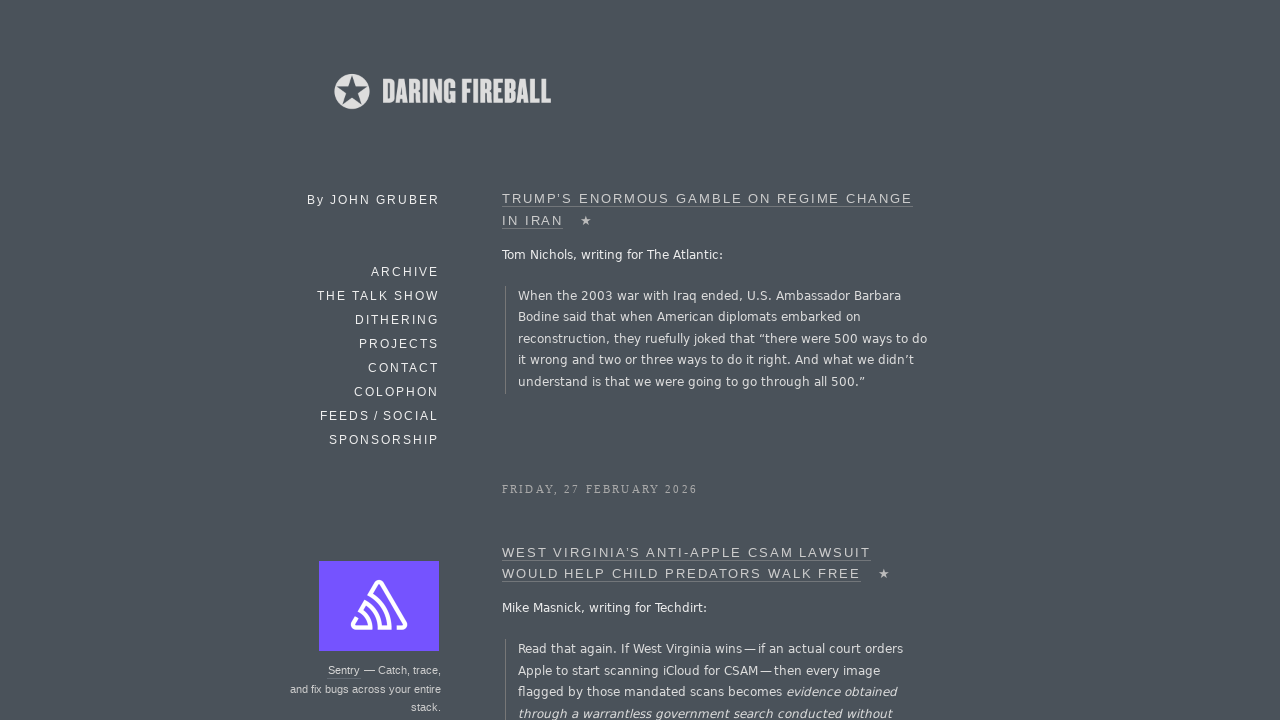

Retrieved page source
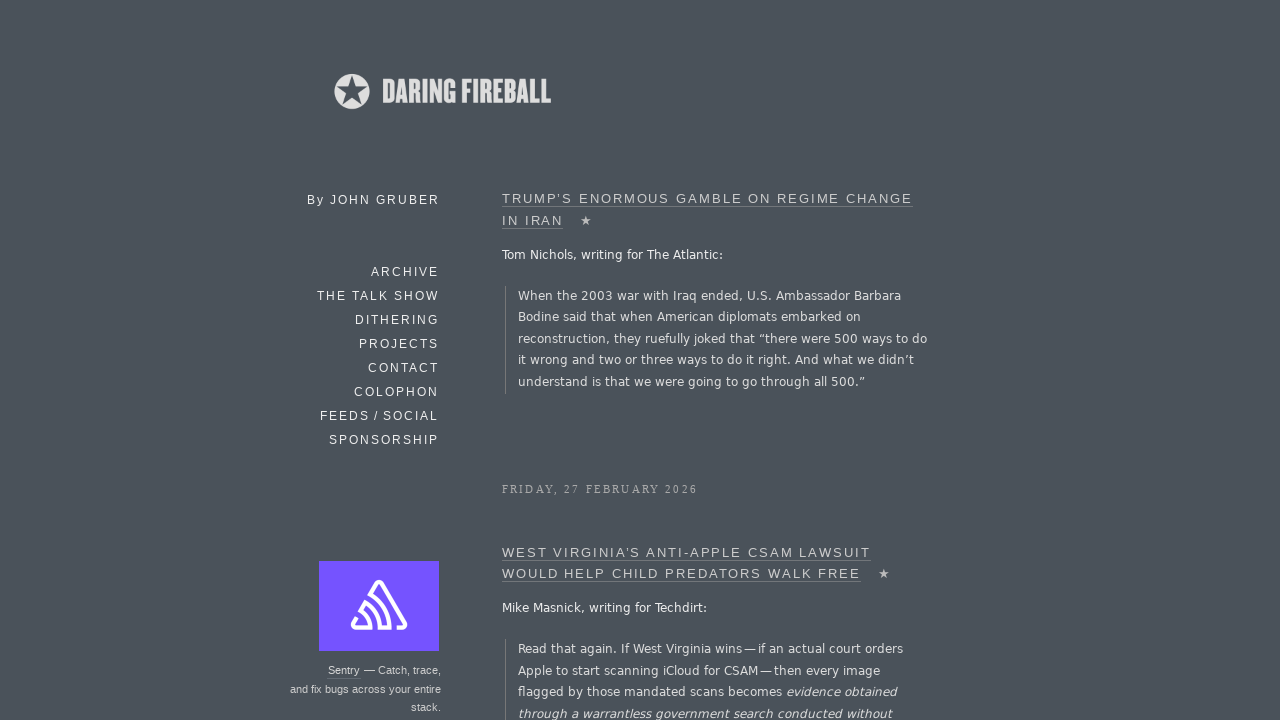

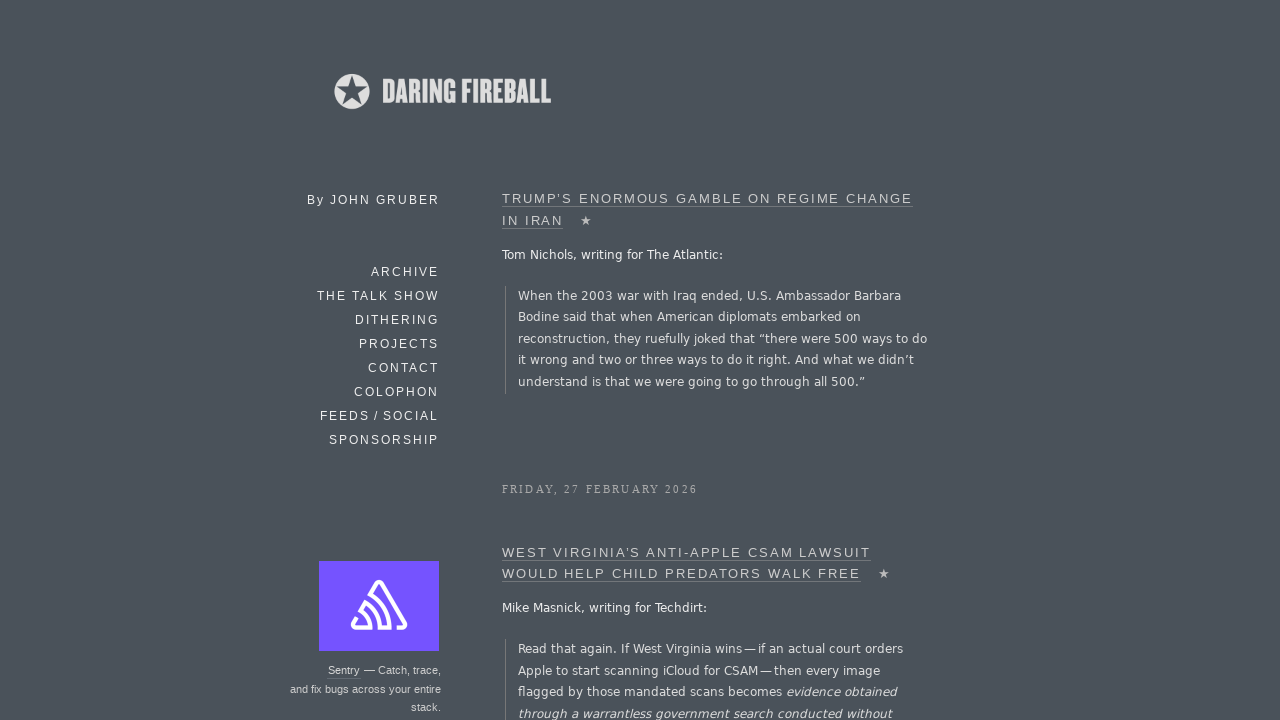